Navigates to Hepsiburada website and verifies that specific link elements are present on the page

Starting URL: https://www.hepsiburada.com/

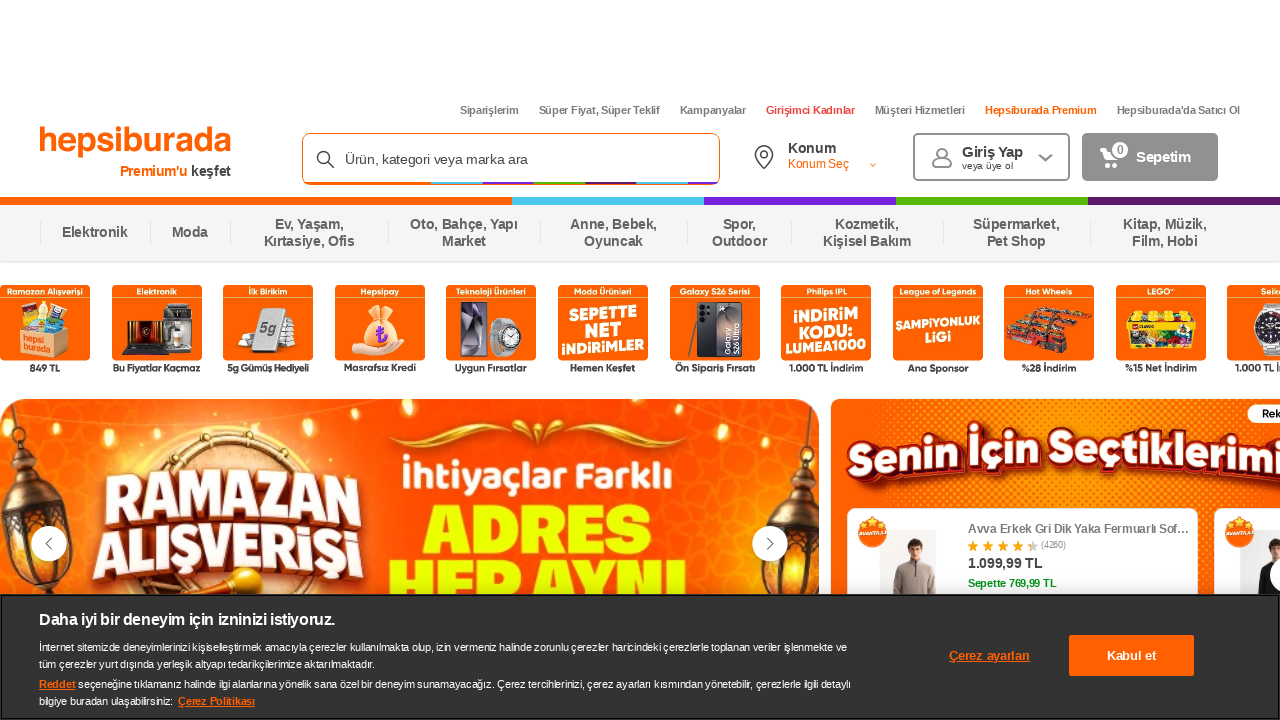

Waited for link element with href='https://www.hepsiburada.com/cozummerkezi' to load
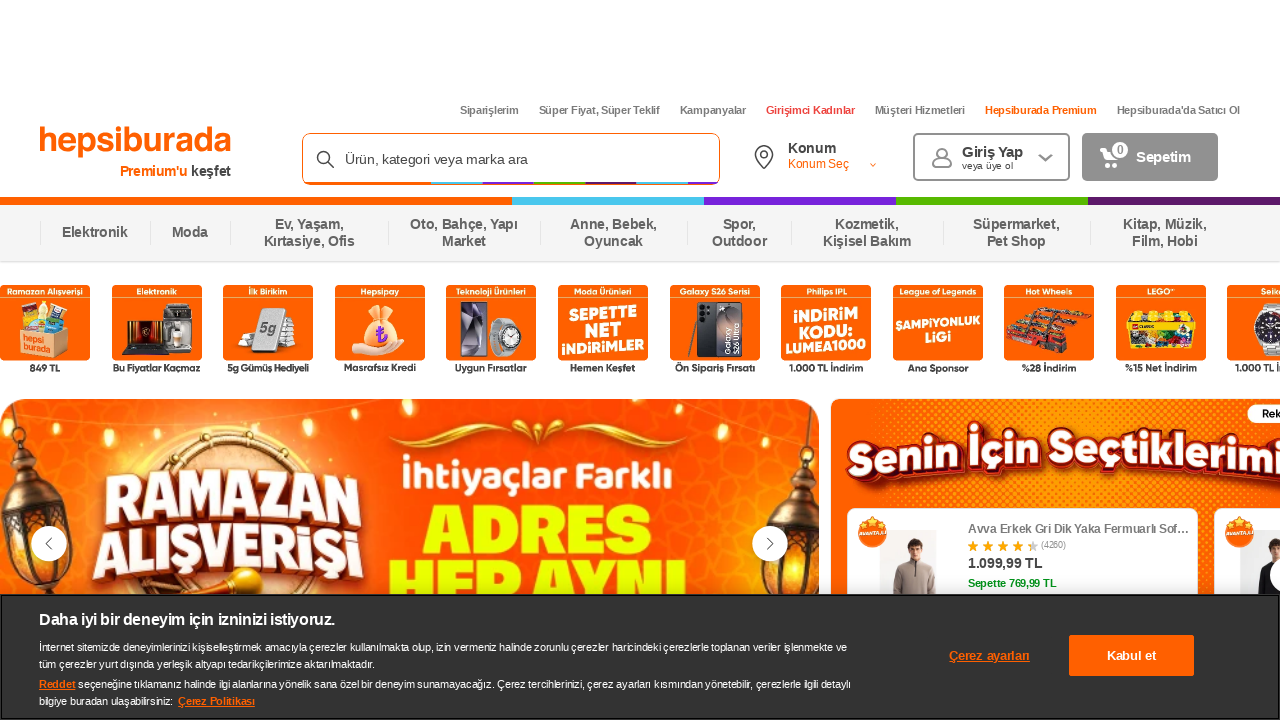

Retrieved text content from first matching link element using relative XPath
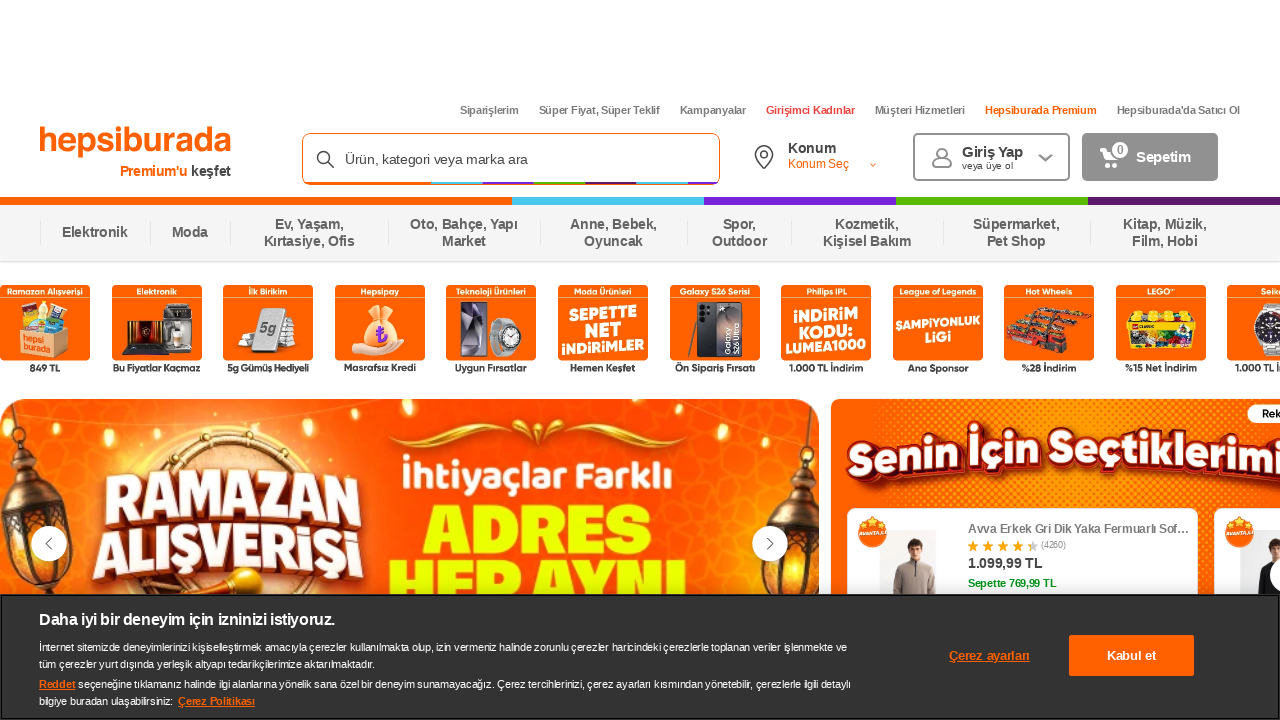

Retrieved text content from first matching link element using wildcard attribute selector
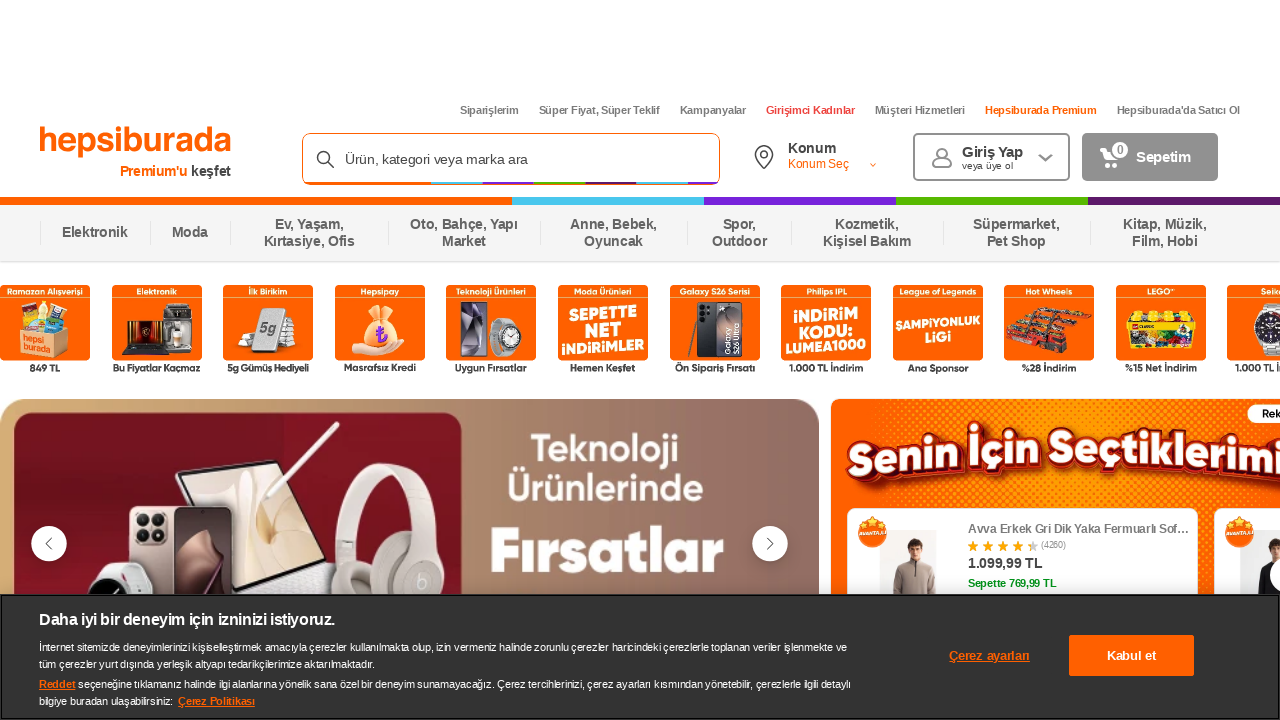

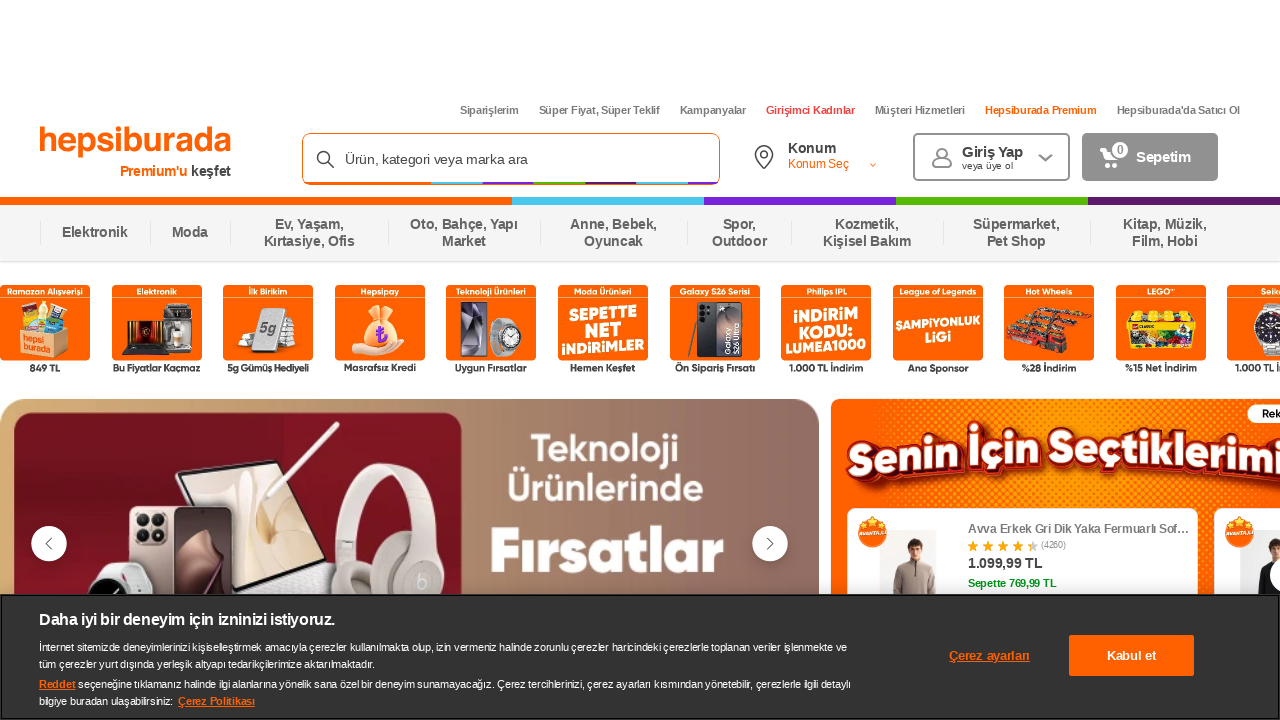